Navigates to SpiceJet airline website and clicks on a UI element (likely a navigation or interactive component on the homepage)

Starting URL: https://www.spicejet.com/

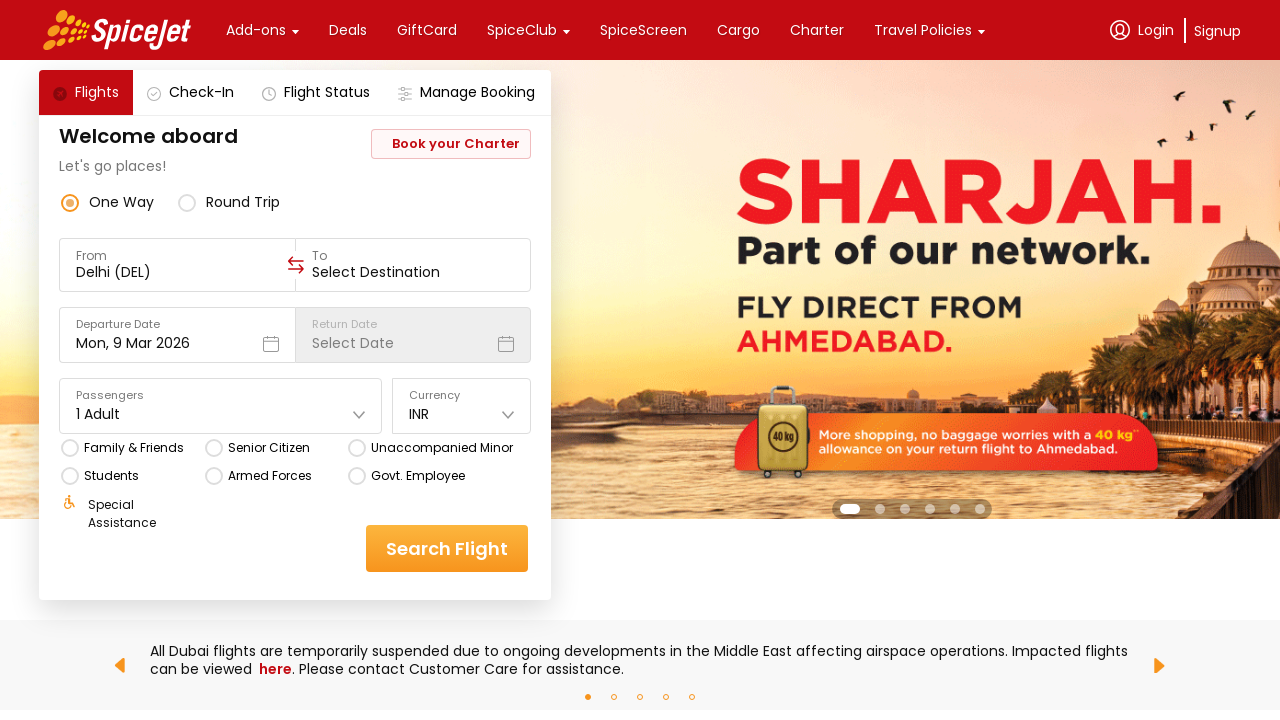

SpiceJet homepage loaded - DOM content ready
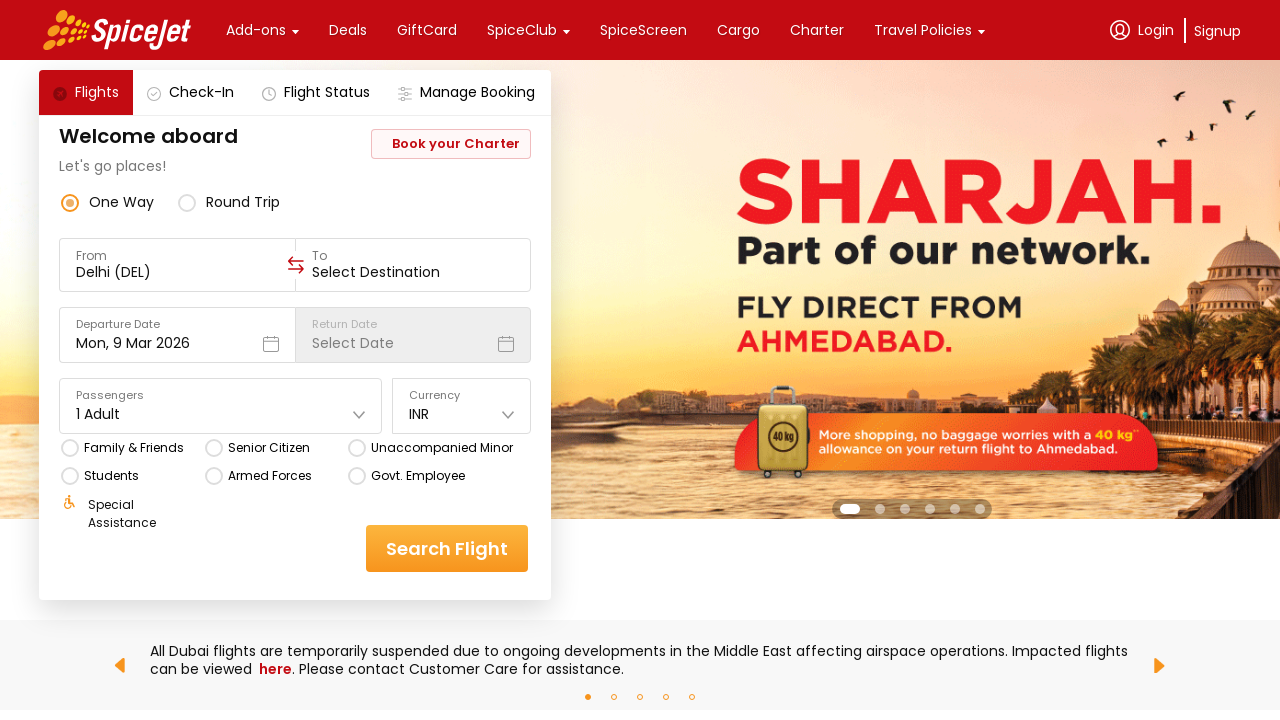

Clicked on UI element - likely a navigation or interactive component at (640, 30) on .css-1dbjc4n.r-1awozwy.r-18u37iz.r-1wtj0ep
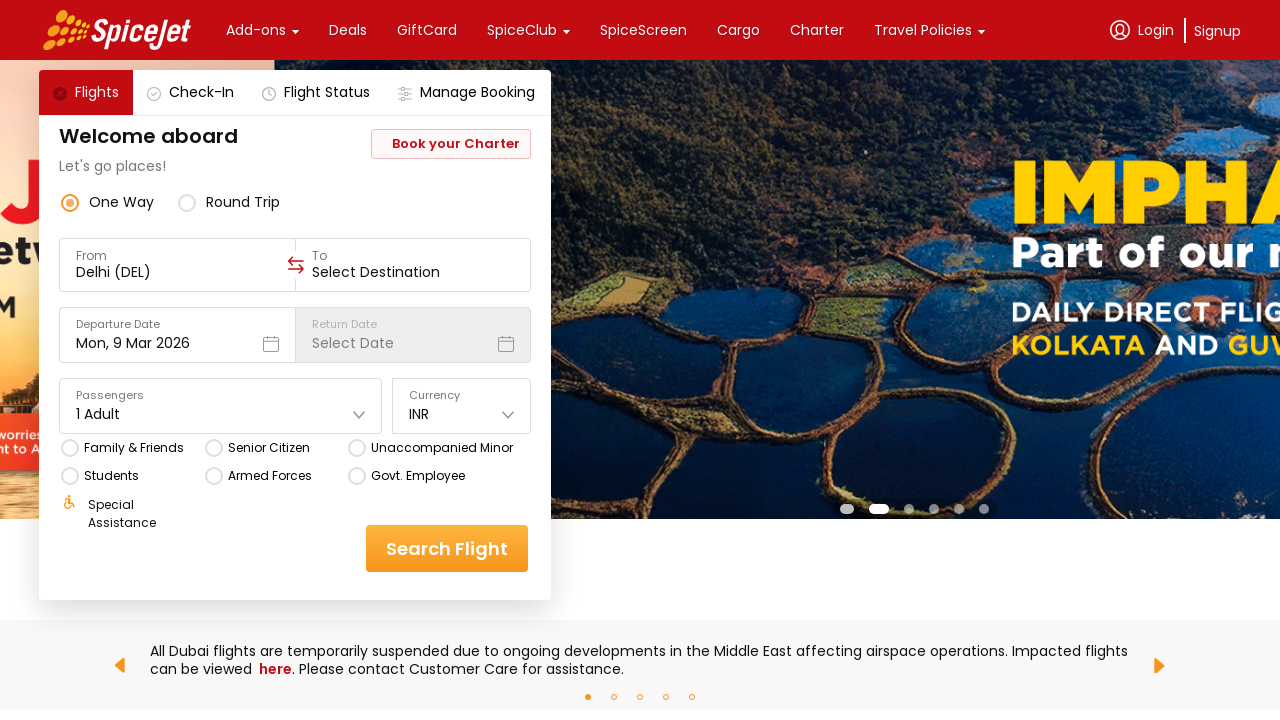

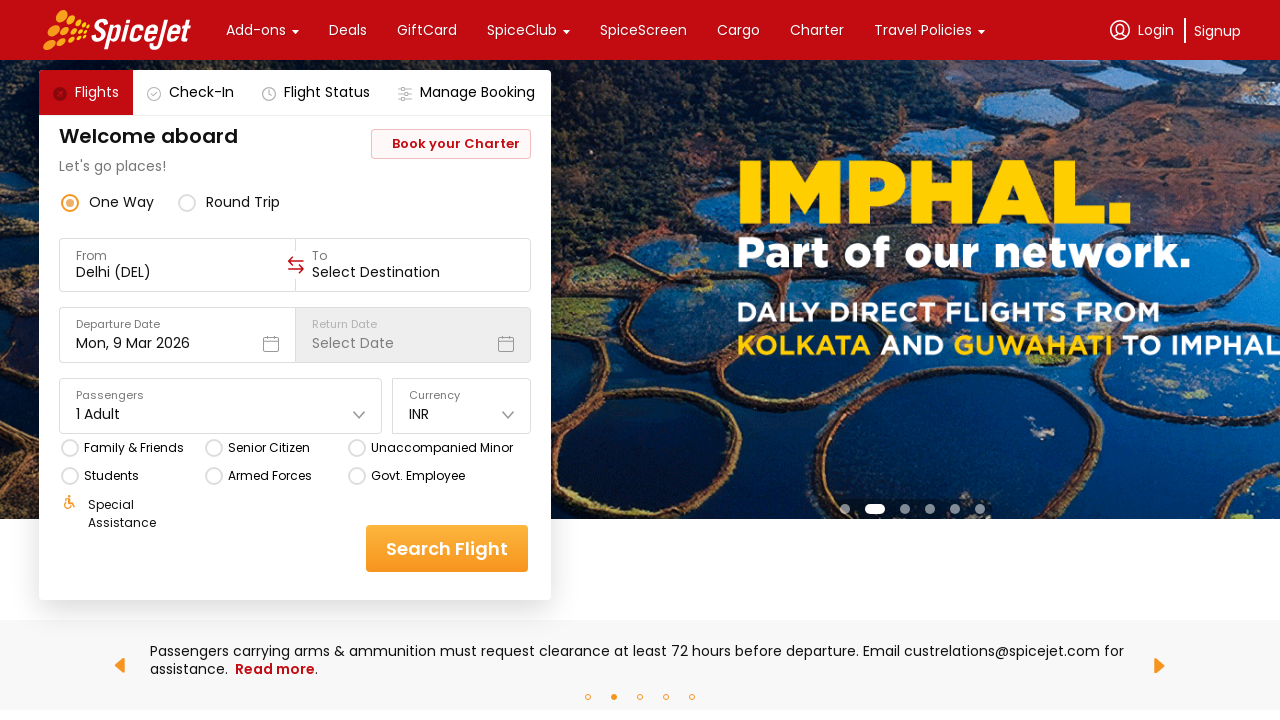